Tests radio button selection and retrieves the value attribute using different methods to demonstrate element attribute reading

Starting URL: https://selenium08.blogspot.com/2019/07/check-box-and-radio-buttons.html

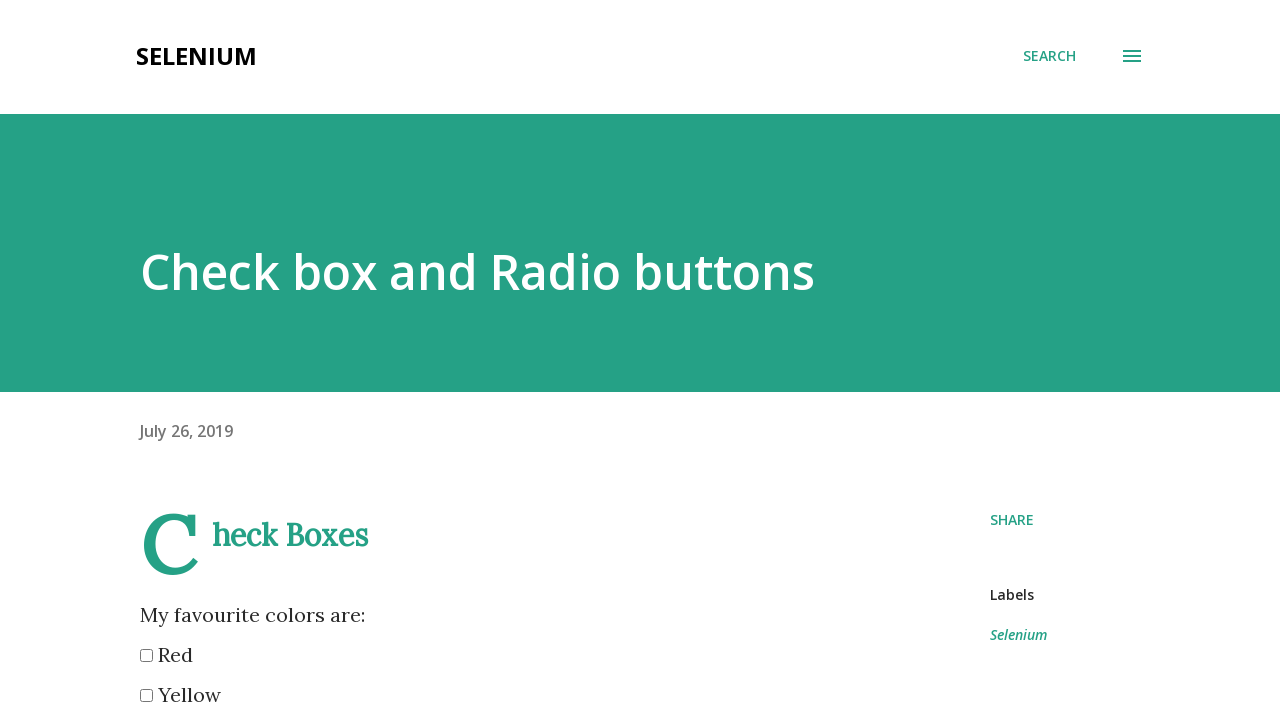

Clicked on the second radio button (color option) at (146, 696) on xpath=//div[@id='post-body-7702345506409447484']/div/input[2]
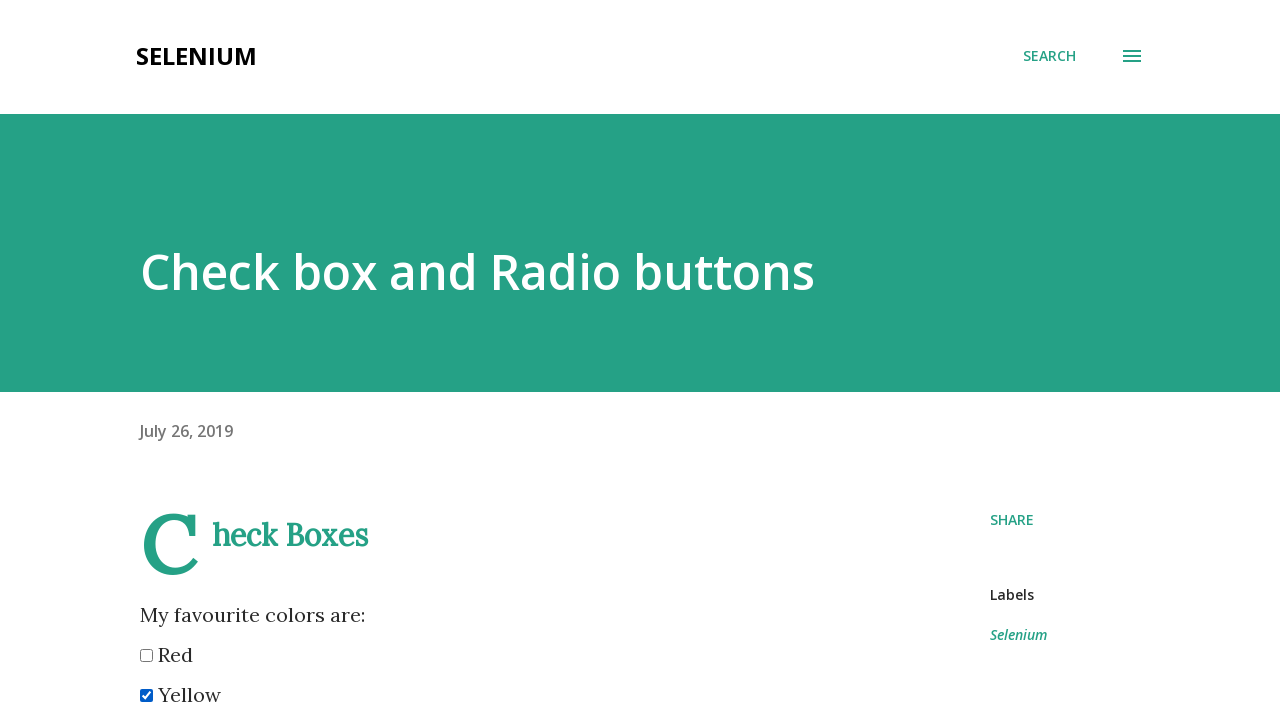

Located the second radio button element
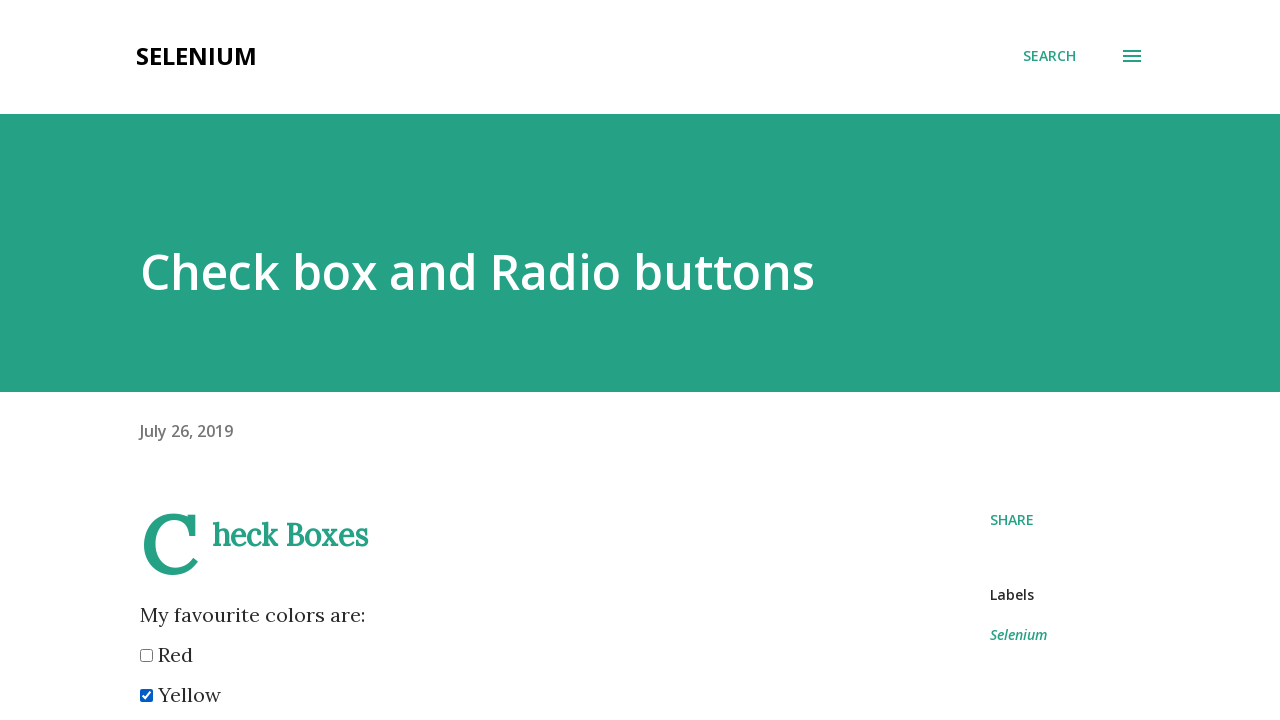

Retrieved value attribute from radio button: 'yellow'
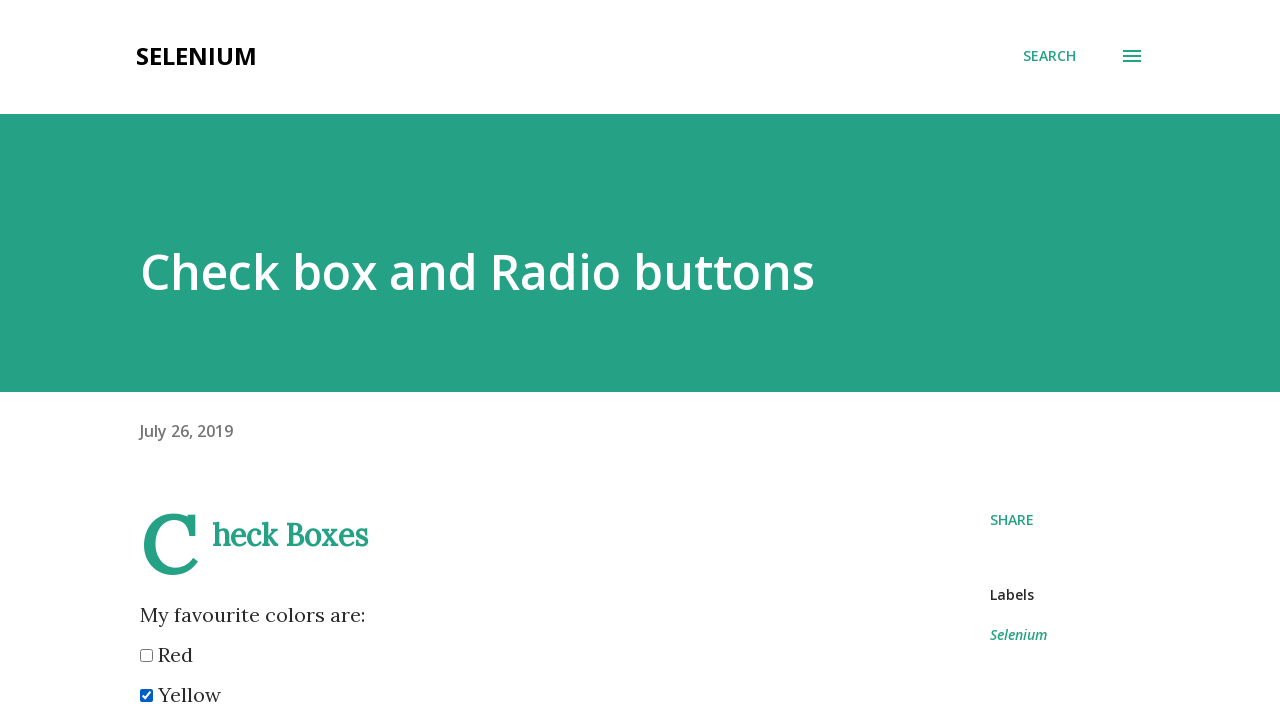

Verified radio button is checked: True
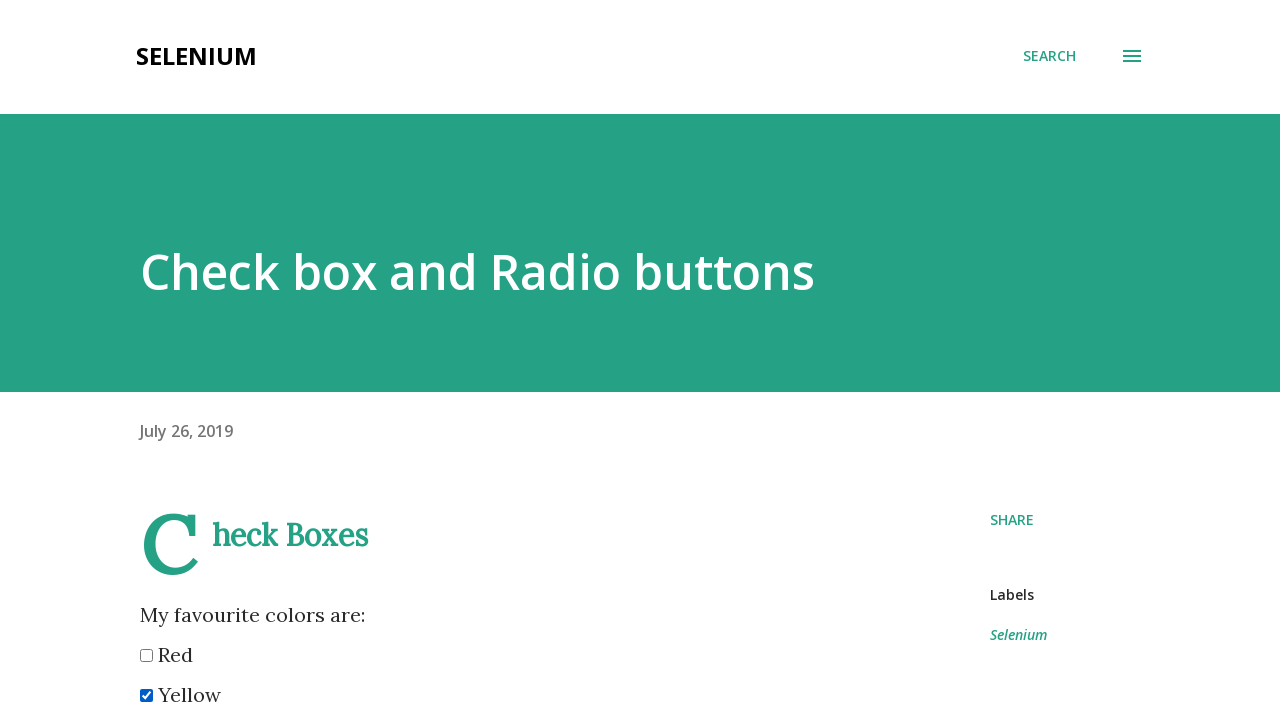

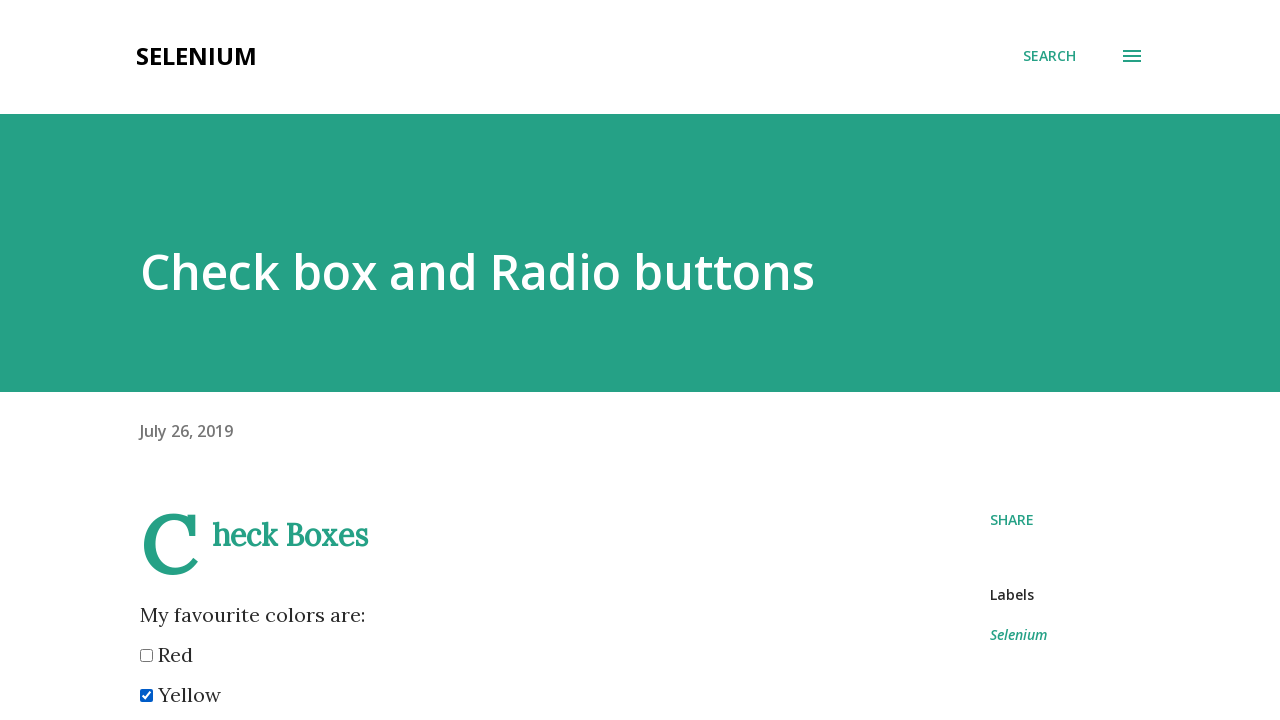